Tests adding an element and then deleting it by clicking the delete button, verifying no delete buttons remain

Starting URL: https://the-internet.herokuapp.com/add_remove_elements/

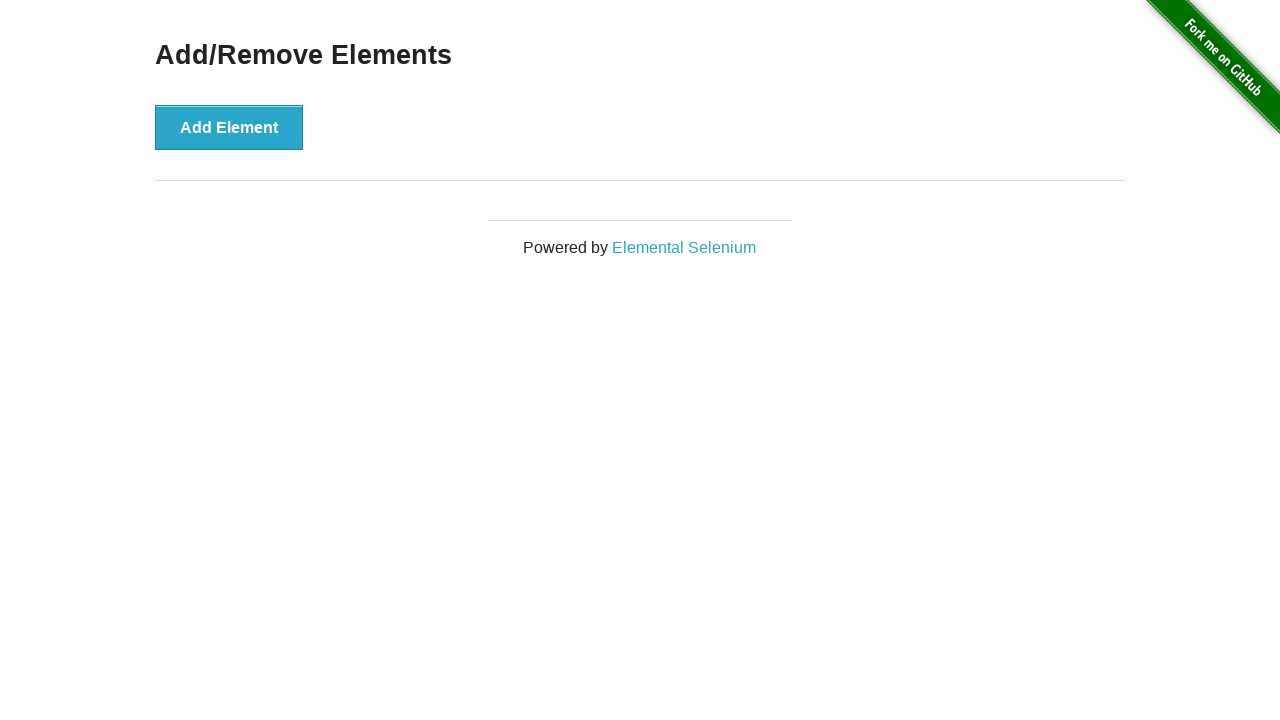

Clicked Add Element button to create a new element at (229, 127) on button[onclick='addElement()']
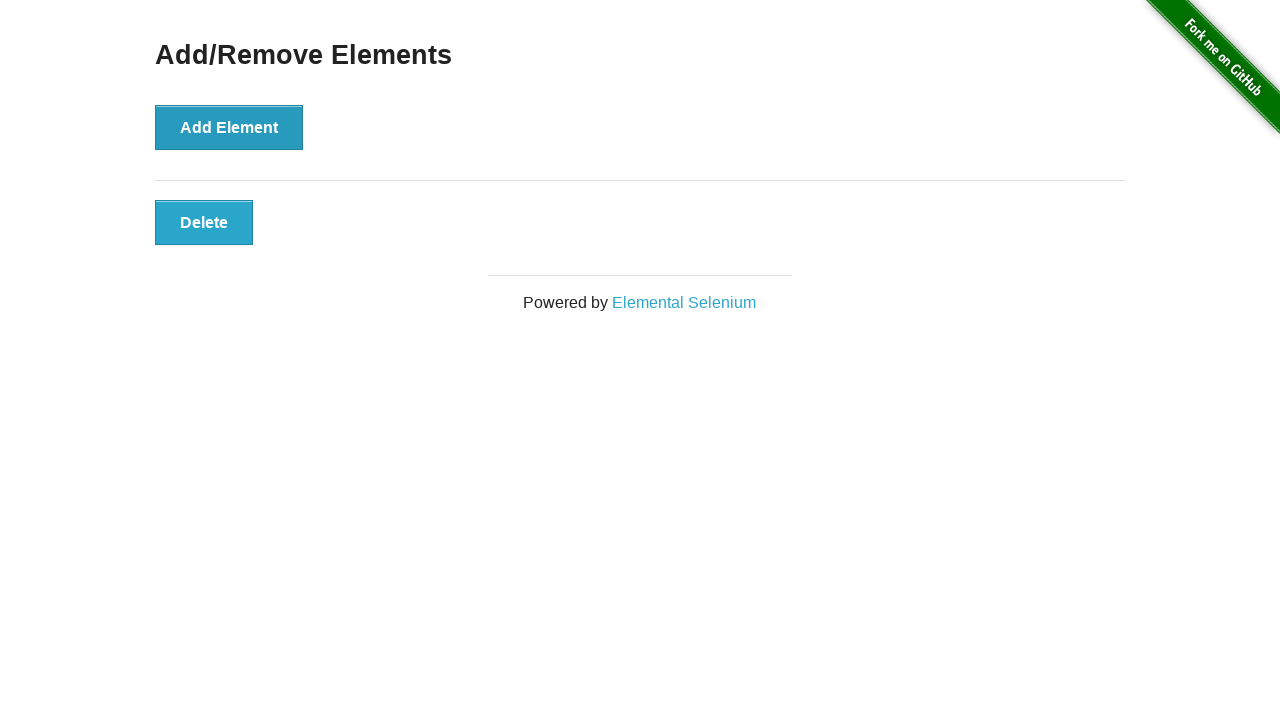

Verified that exactly one delete button exists after adding element
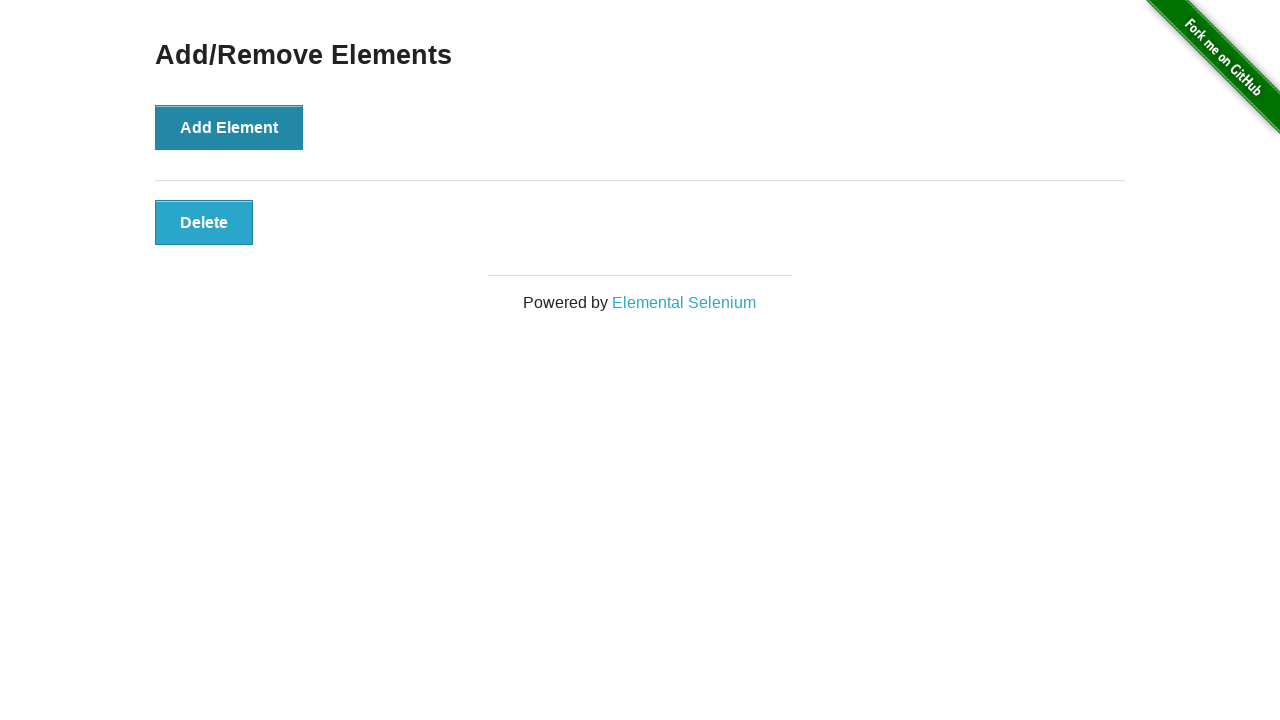

Clicked the delete button to remove the element at (204, 222) on button[onclick='deleteElement()']
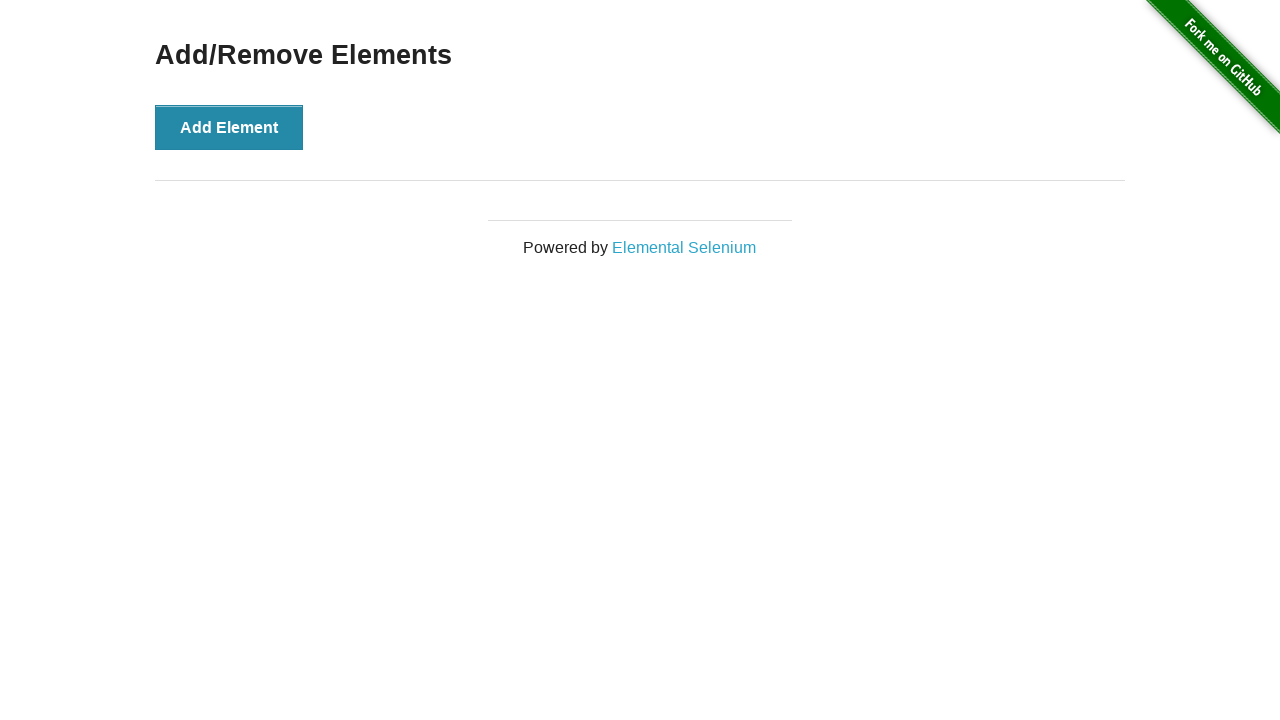

Verified that no delete buttons remain after deletion
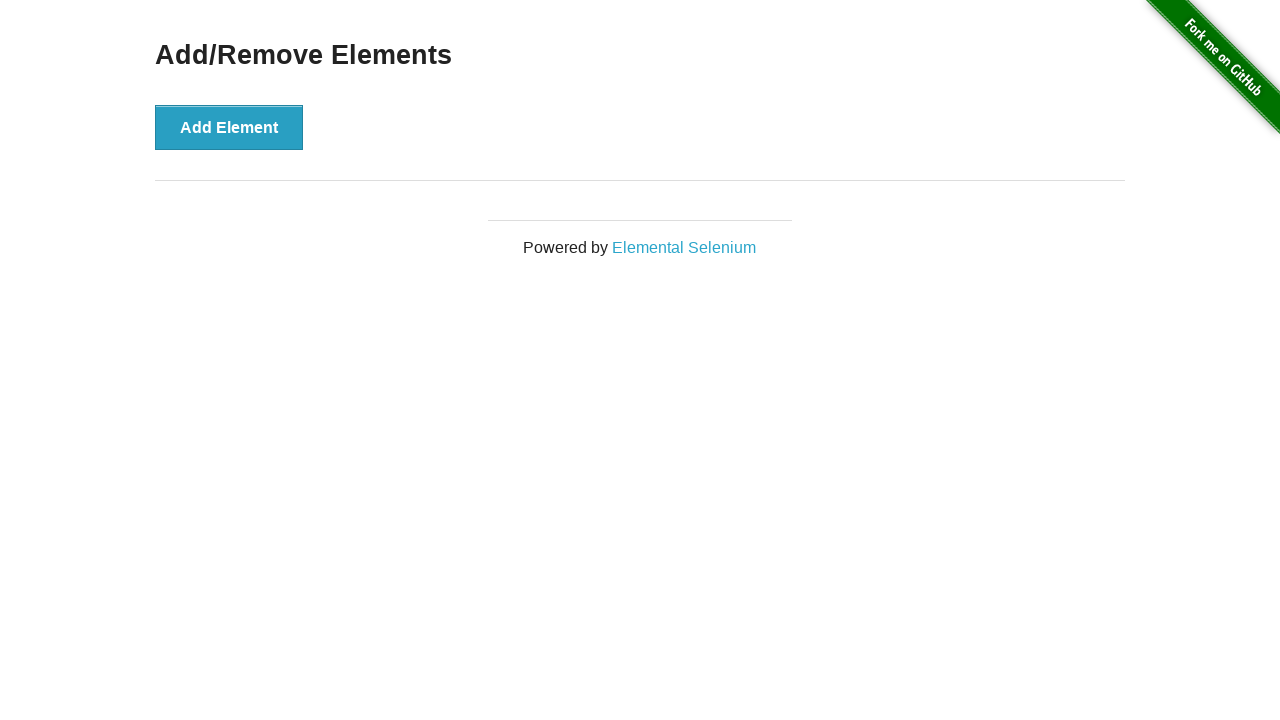

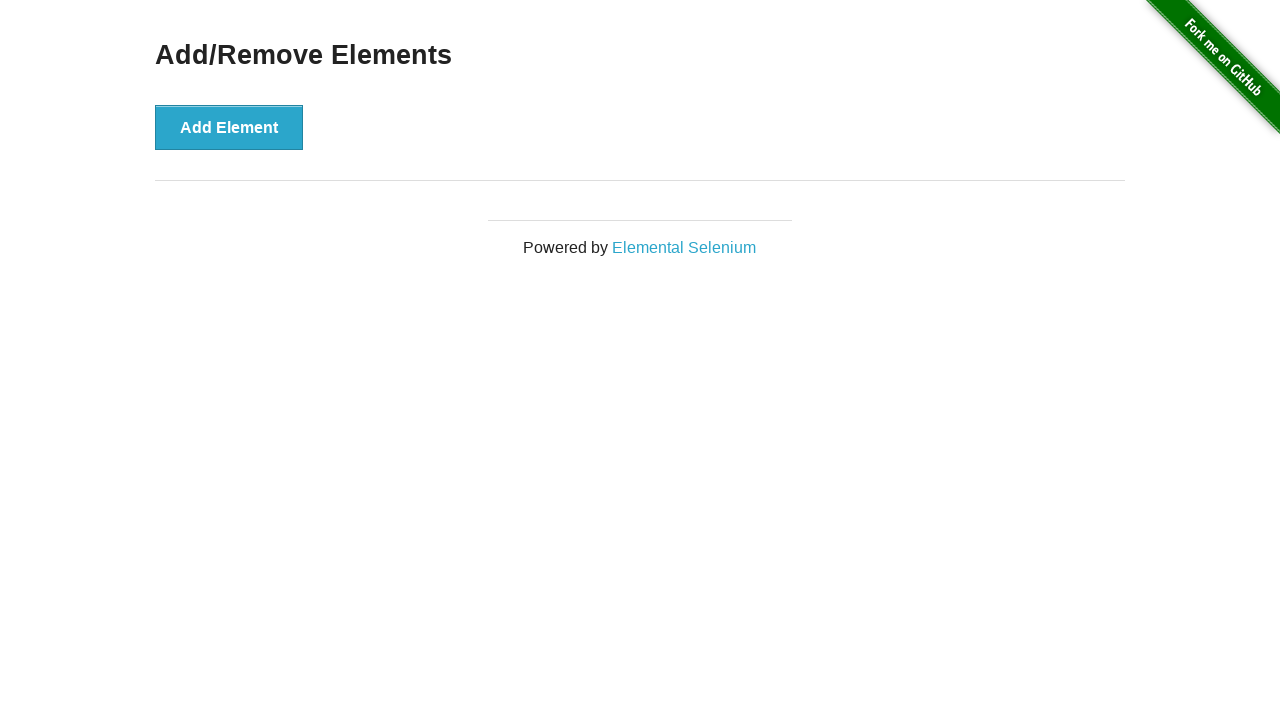